Navigates to the Codoid website and verifies the page loads successfully by waiting for the page to be fully loaded.

Starting URL: https://codoid.com/

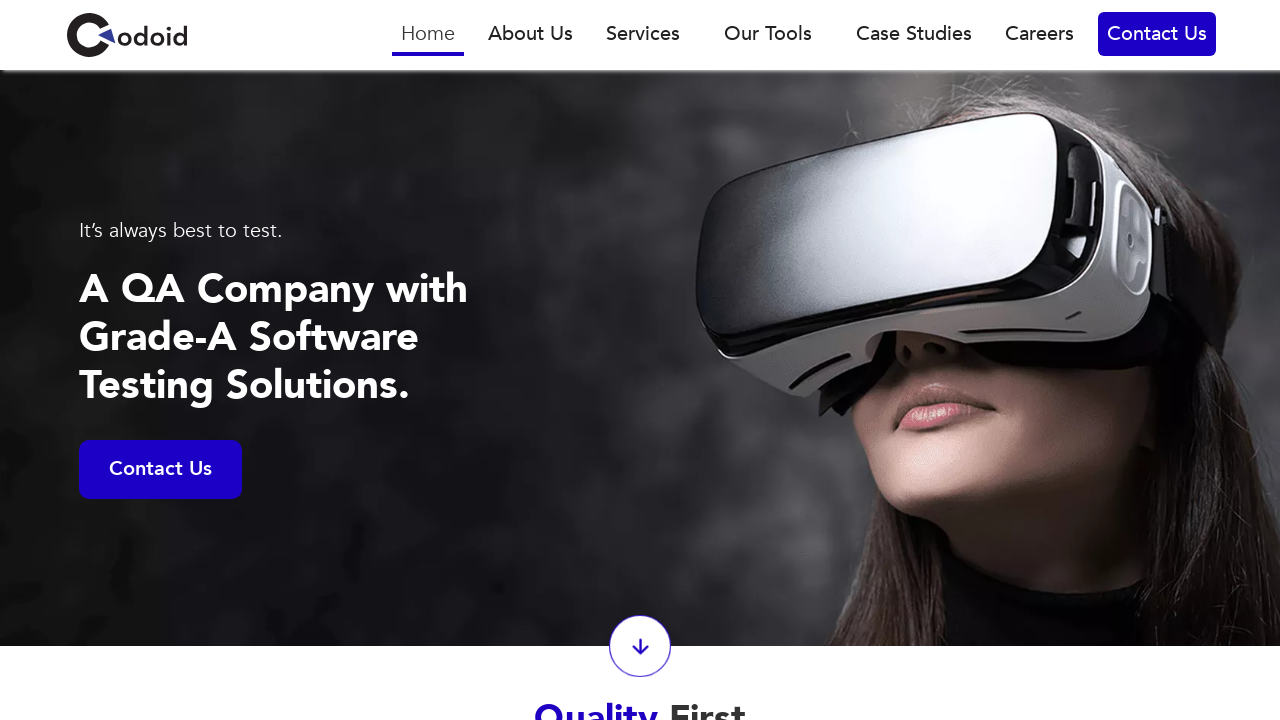

Navigated to https://codoid.com/
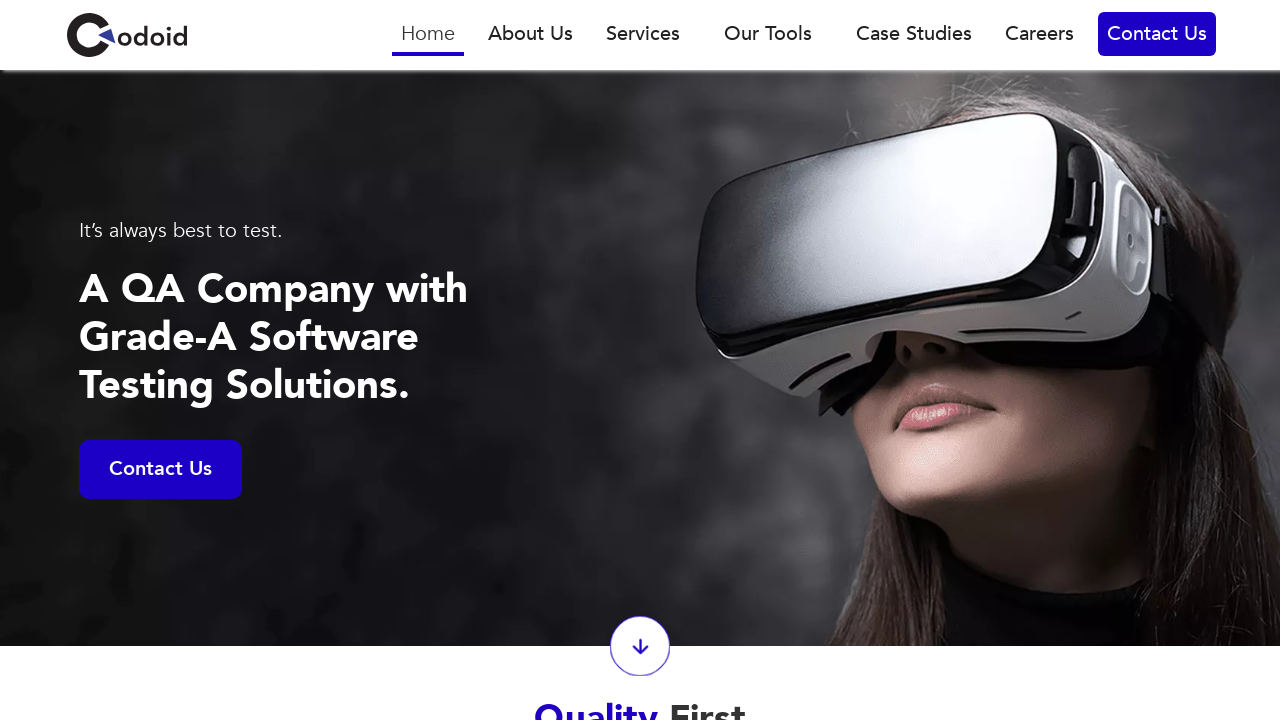

Page DOM content loaded
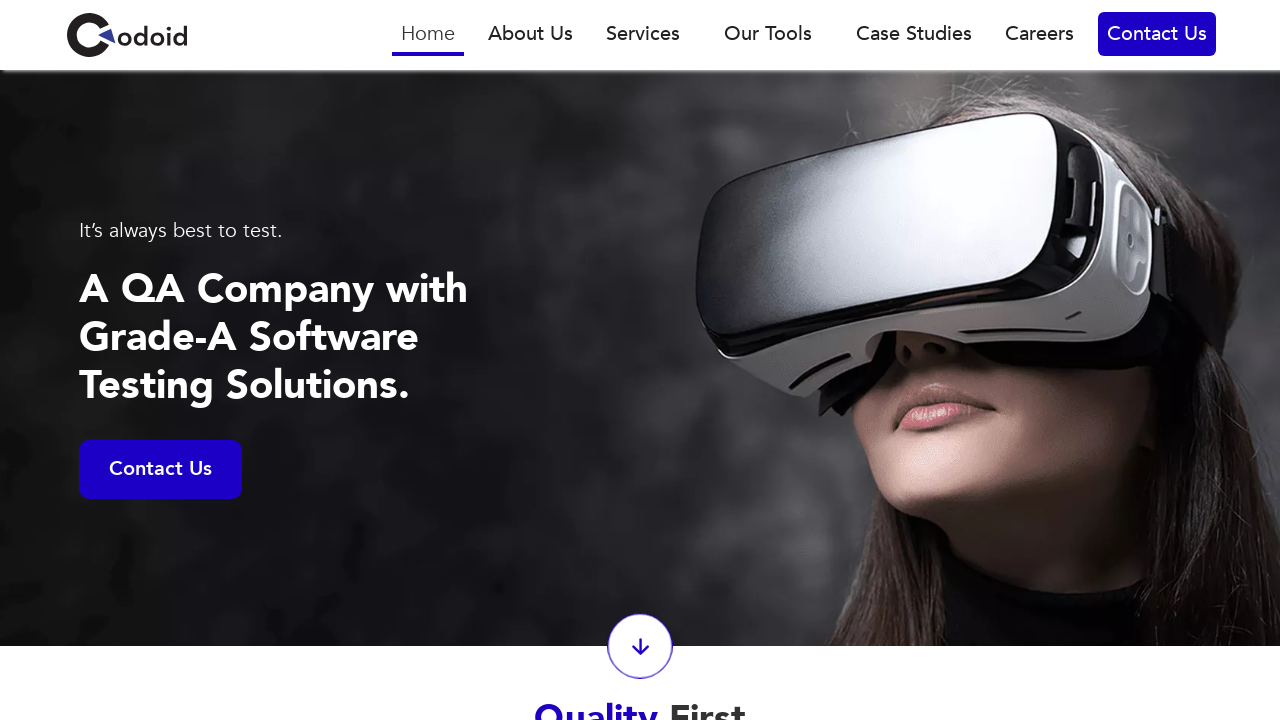

Body element is present and page loaded successfully
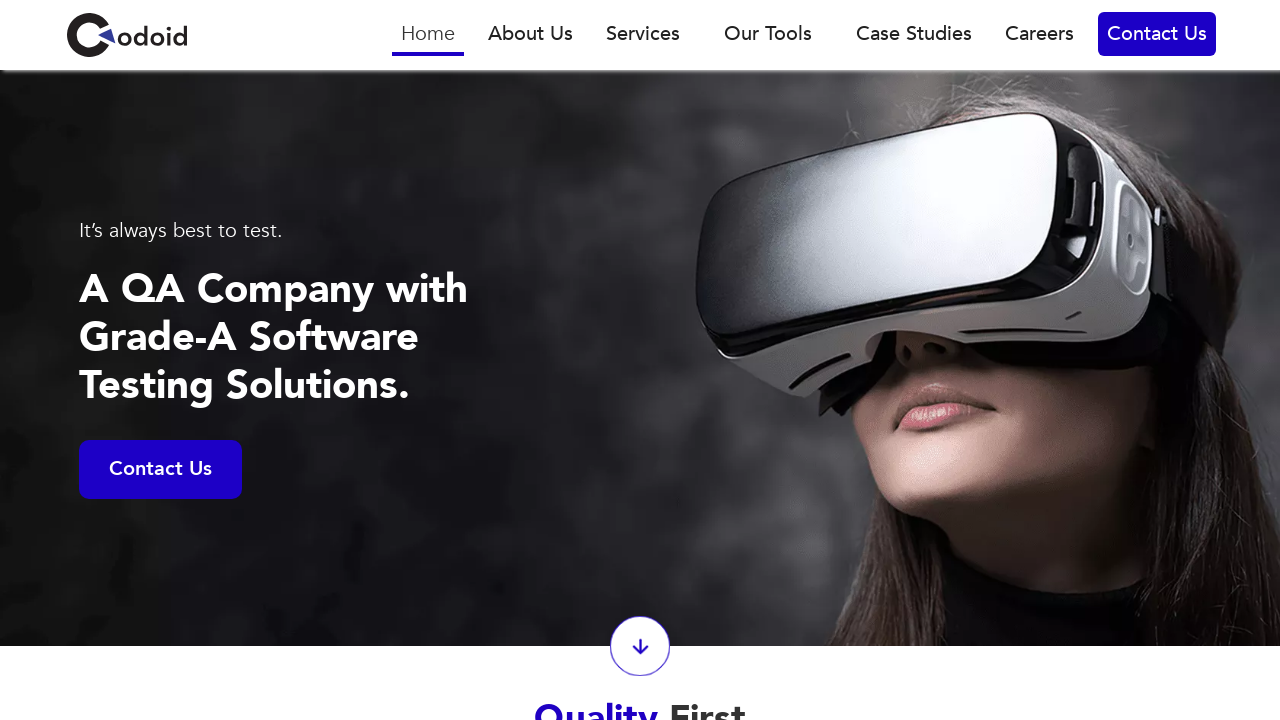

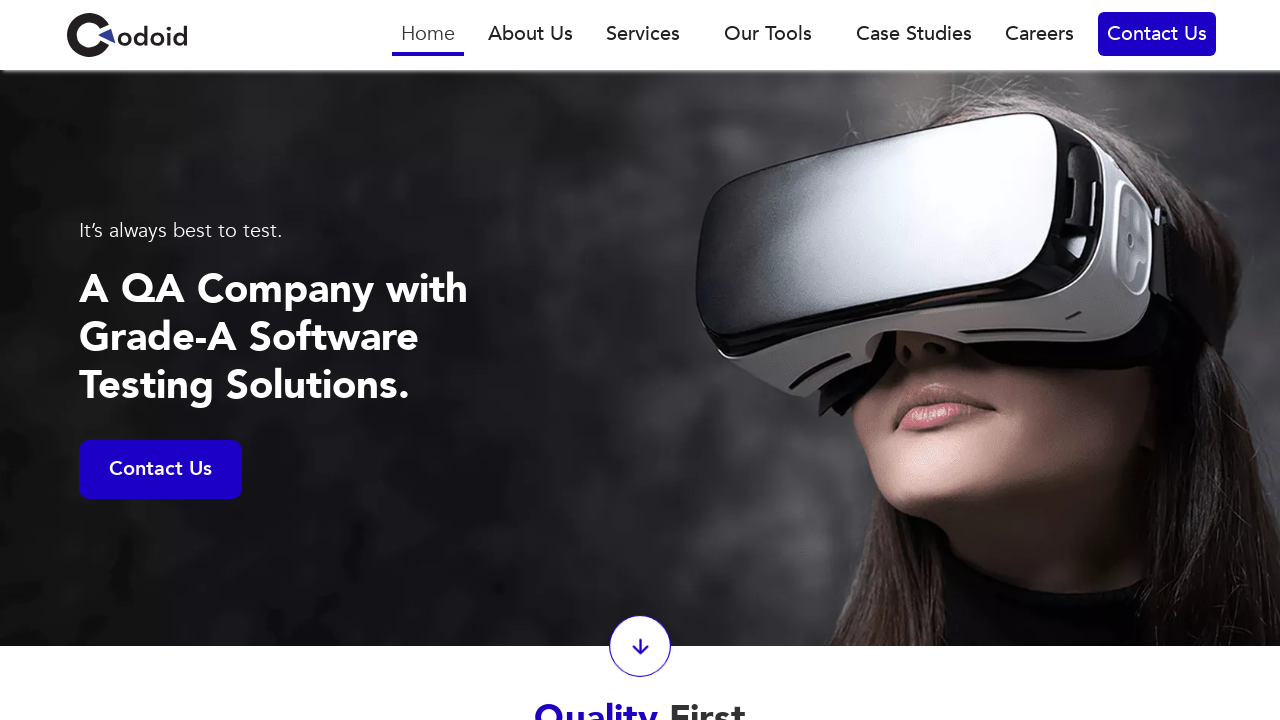